Tests opening a new browser window by navigating to a website, opening a new window, navigating to a different page in the new window, and verifying that two windows are open.

Starting URL: https://the-internet.herokuapp.com

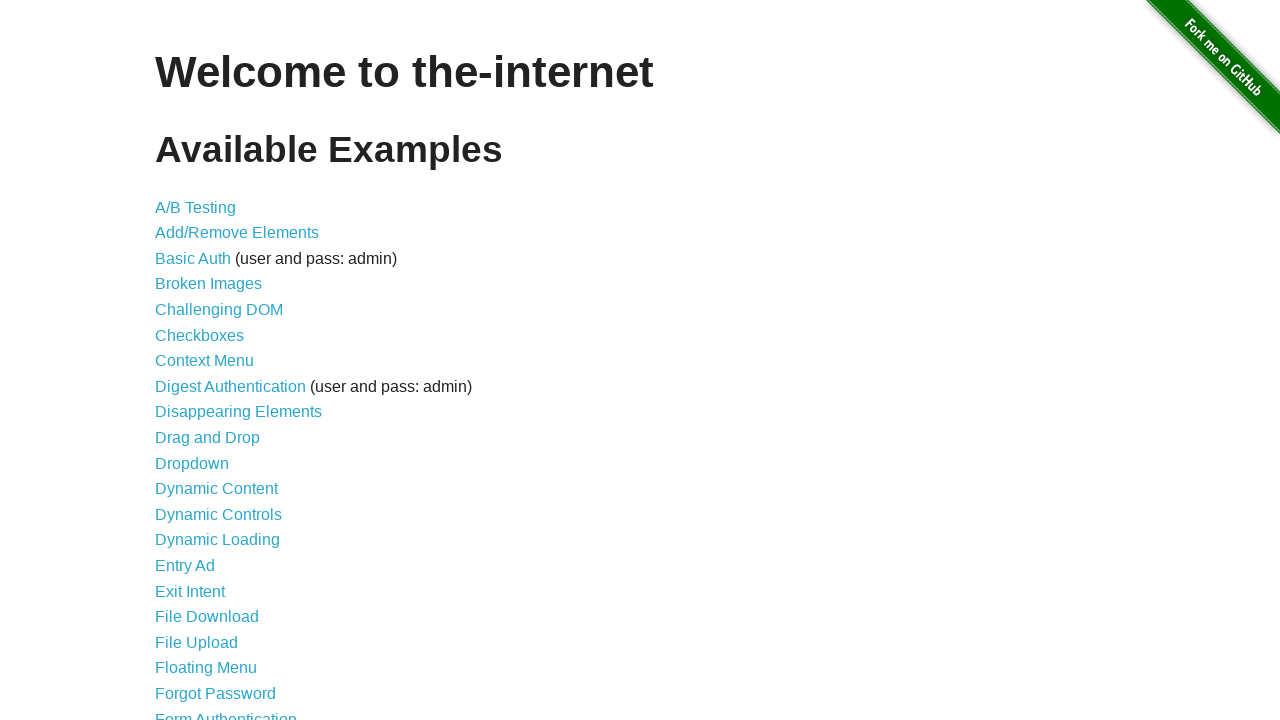

Opened a new browser window
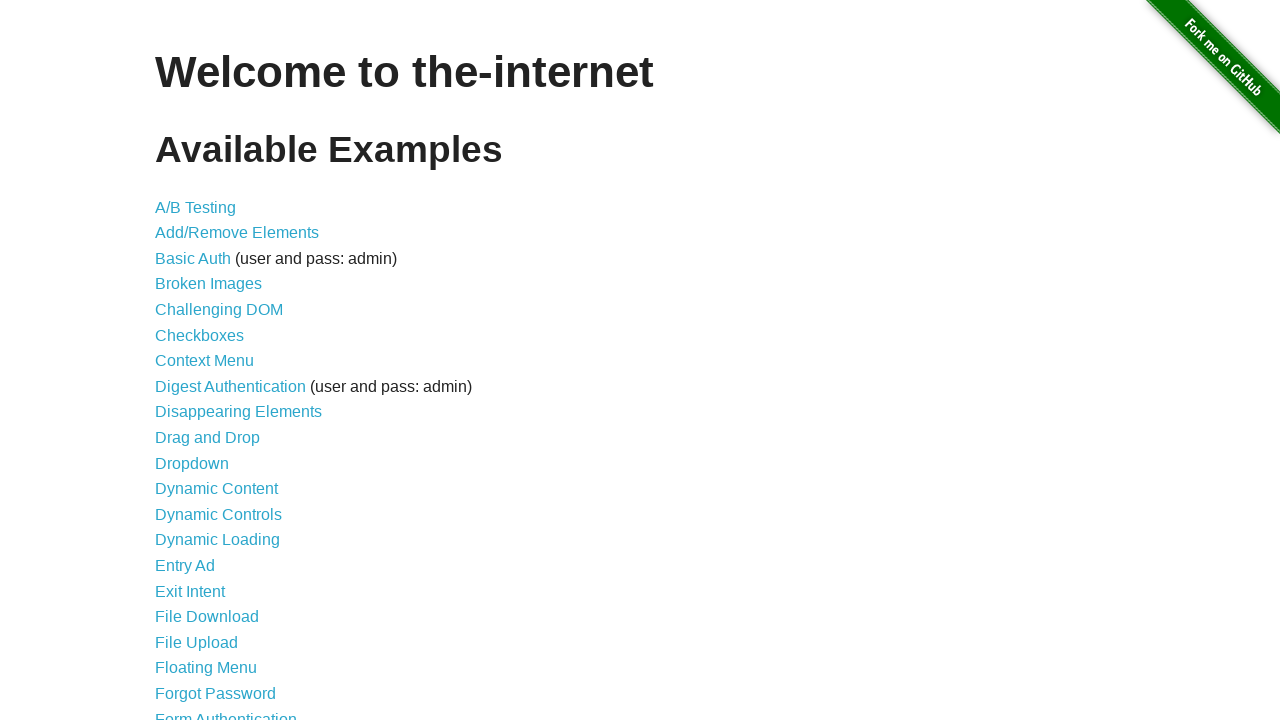

Navigated to typos page in new window
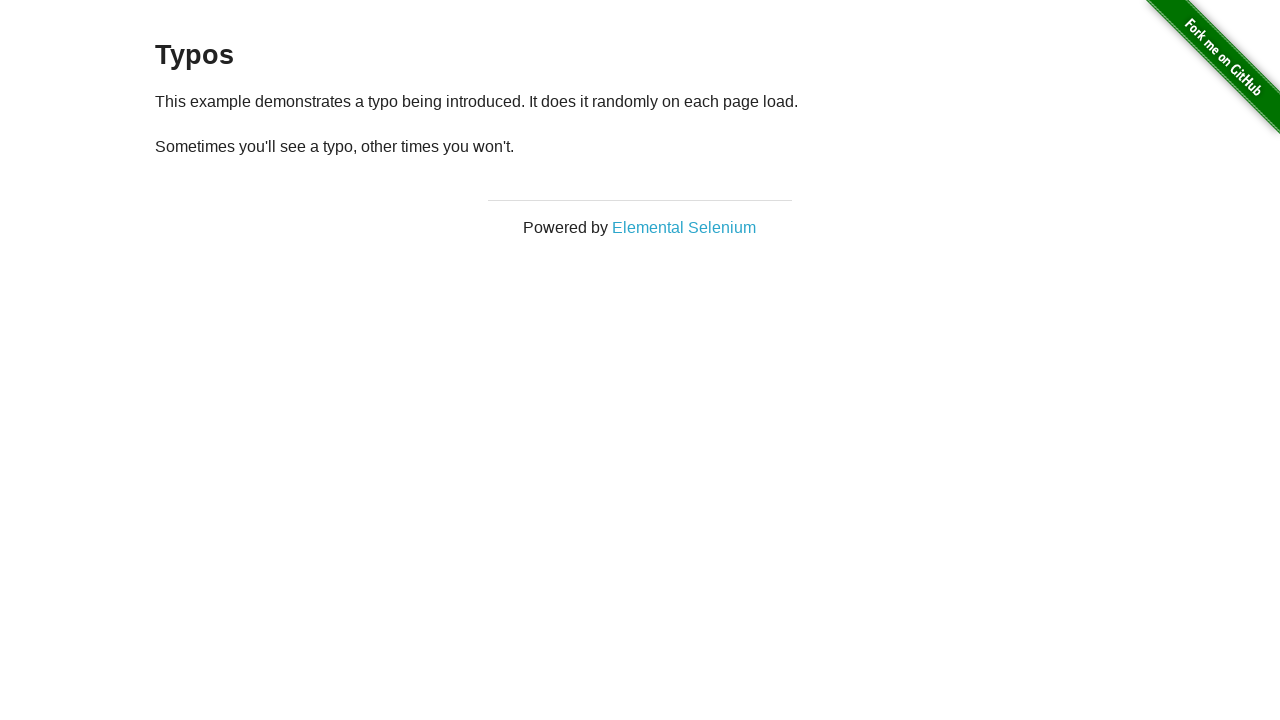

Verified that 2 windows are open
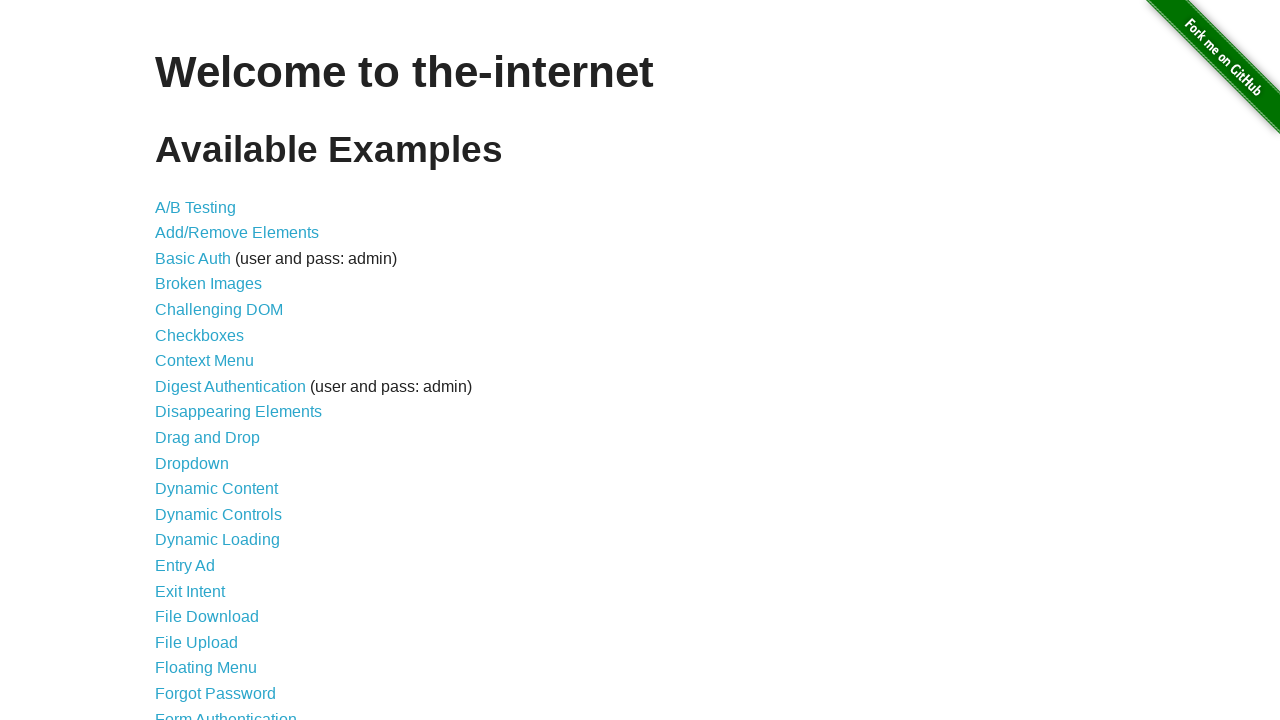

Assertion passed: exactly 2 windows are open
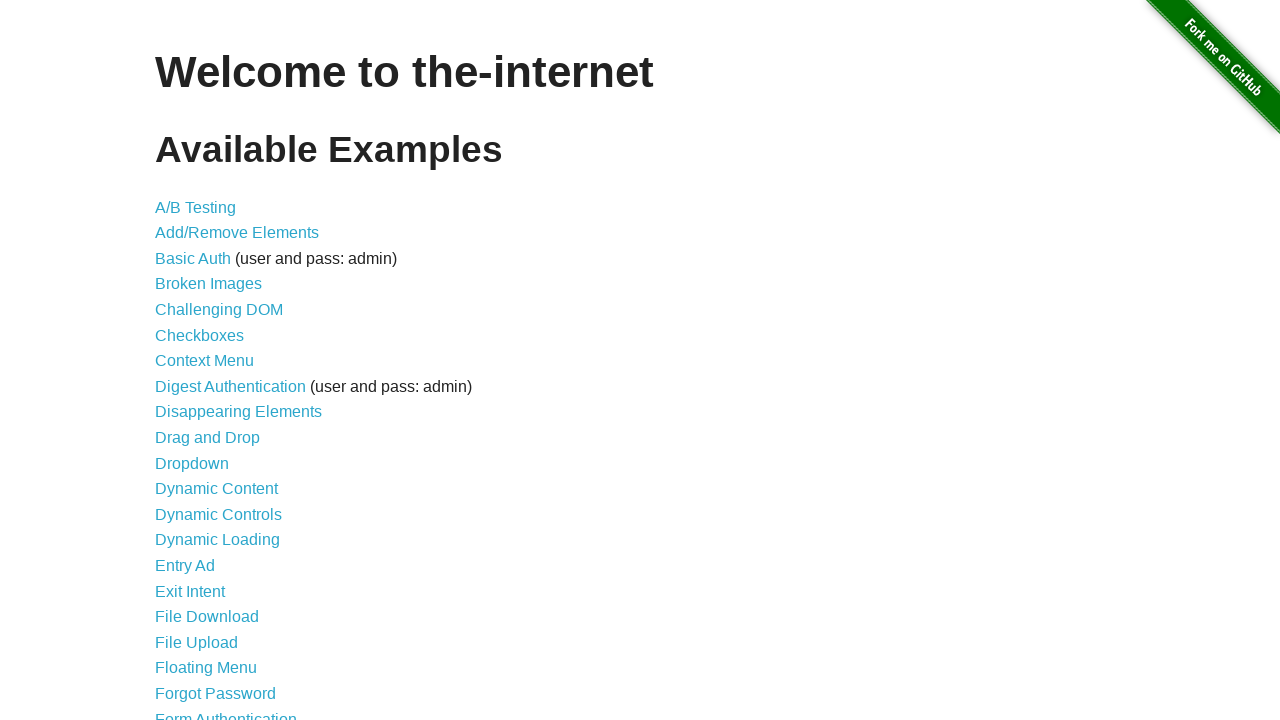

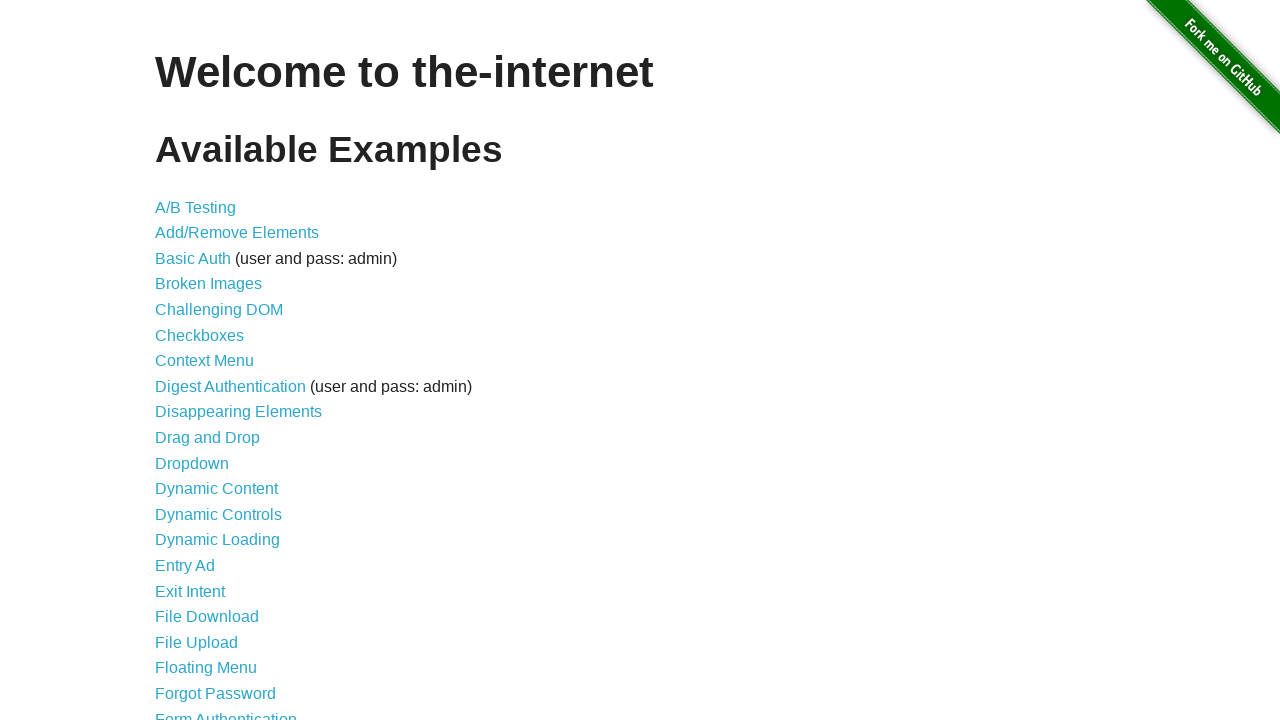